Tests adding a single task "Inaugurar Barbearia" to a todo list and verifies it was added correctly.

Starting URL: https://herziopinto.github.io/lista-de-tarefas/

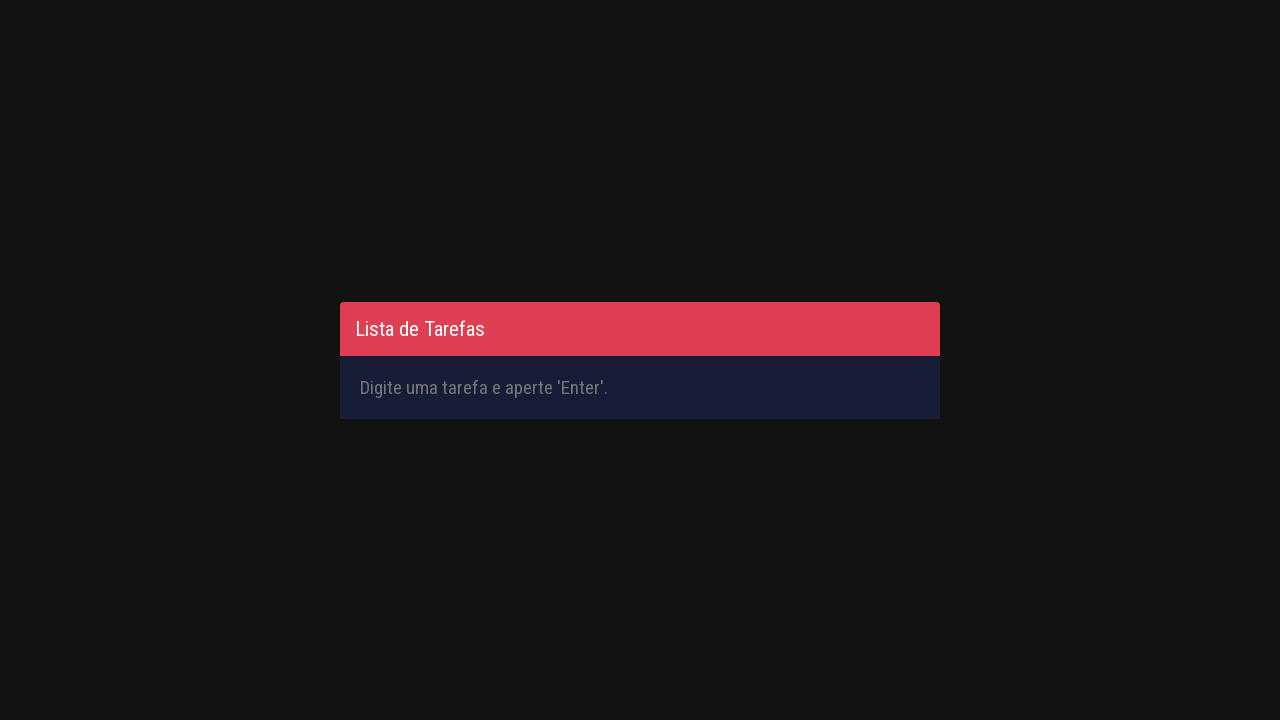

Filled task input field with 'Inaugurar Barbearia' on #inputTask
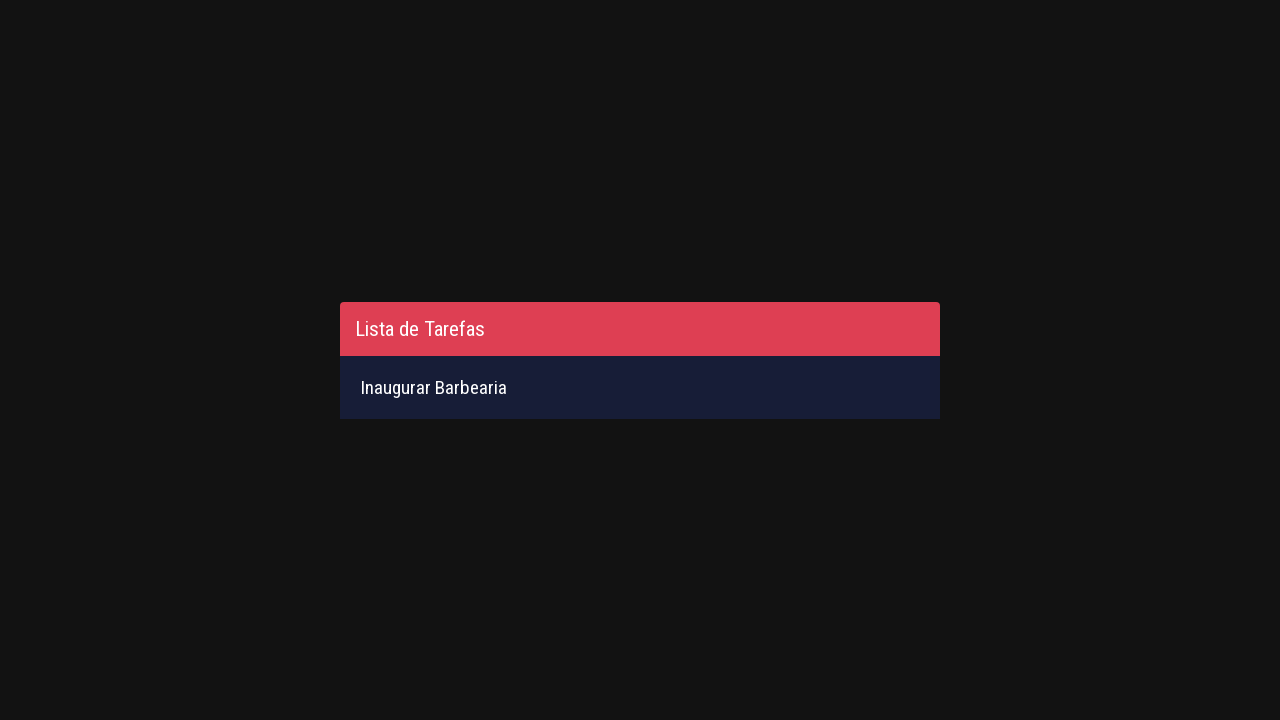

Pressed Enter to submit the task on #inputTask
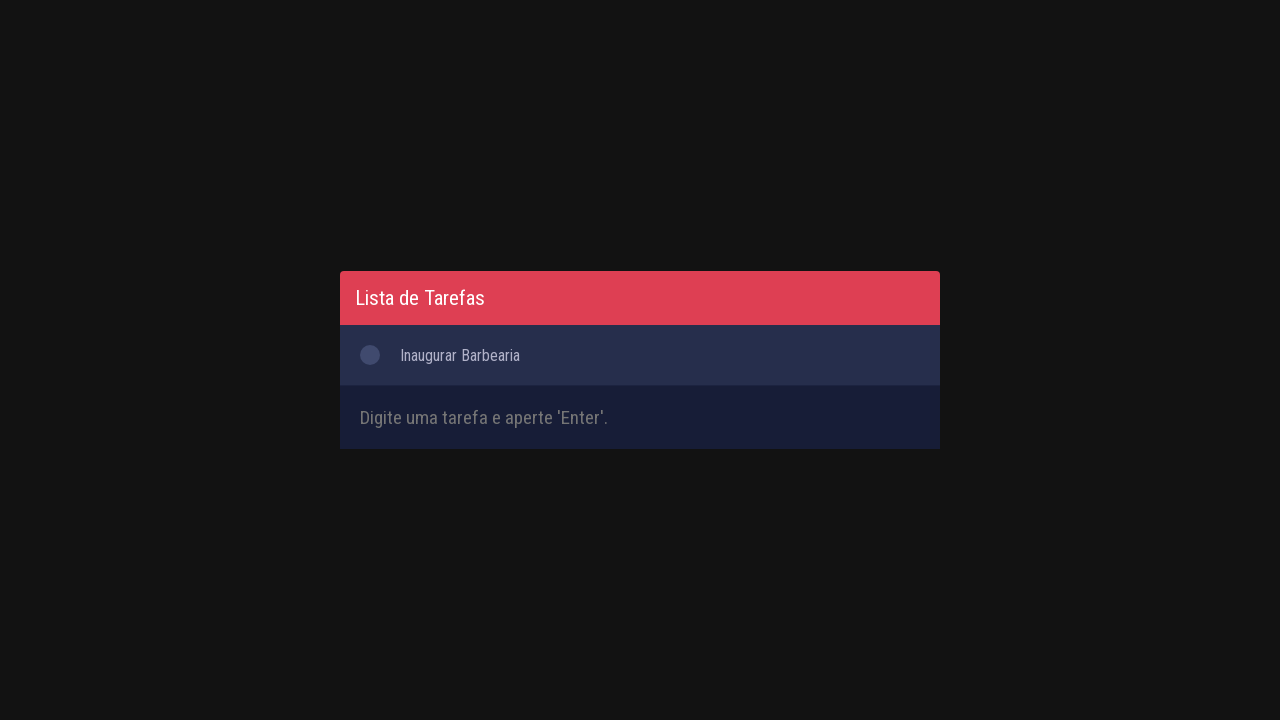

Task appeared in the todo list
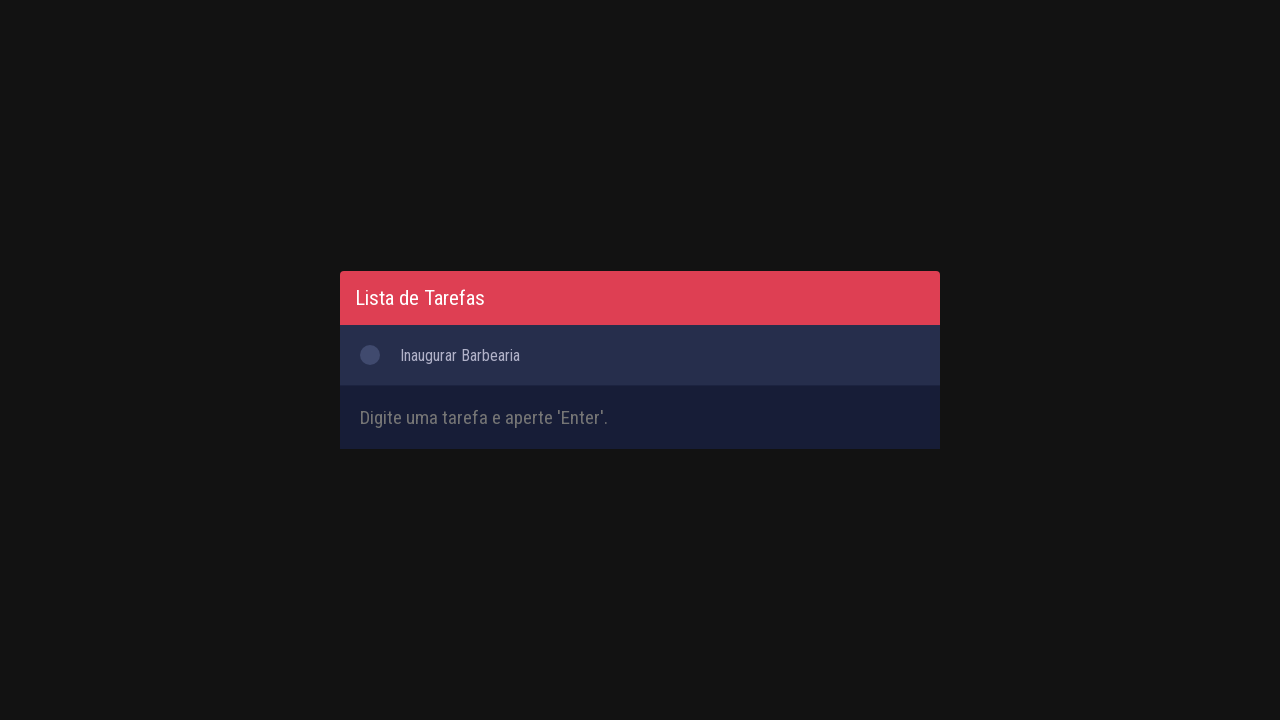

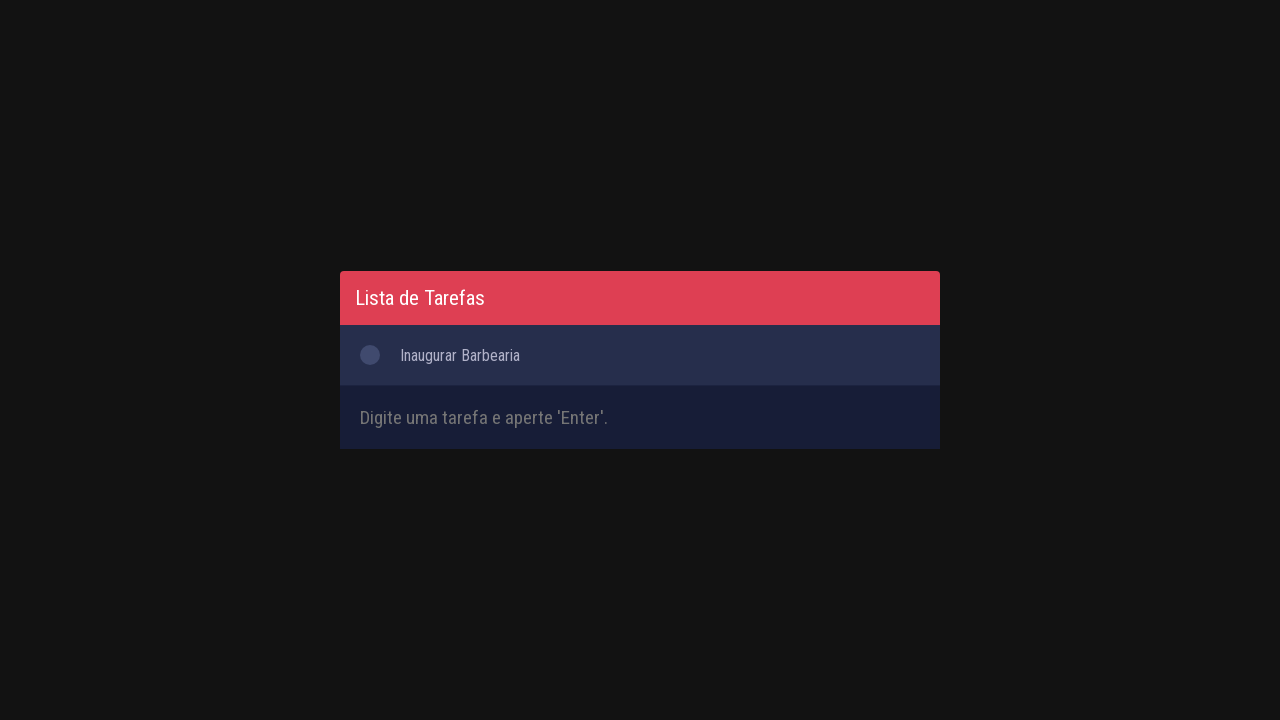